Tests opening multiple footer links in new tabs using keyboard shortcuts and then iterates through all opened windows/tabs to verify they loaded correctly.

Starting URL: https://www.optus.com.au

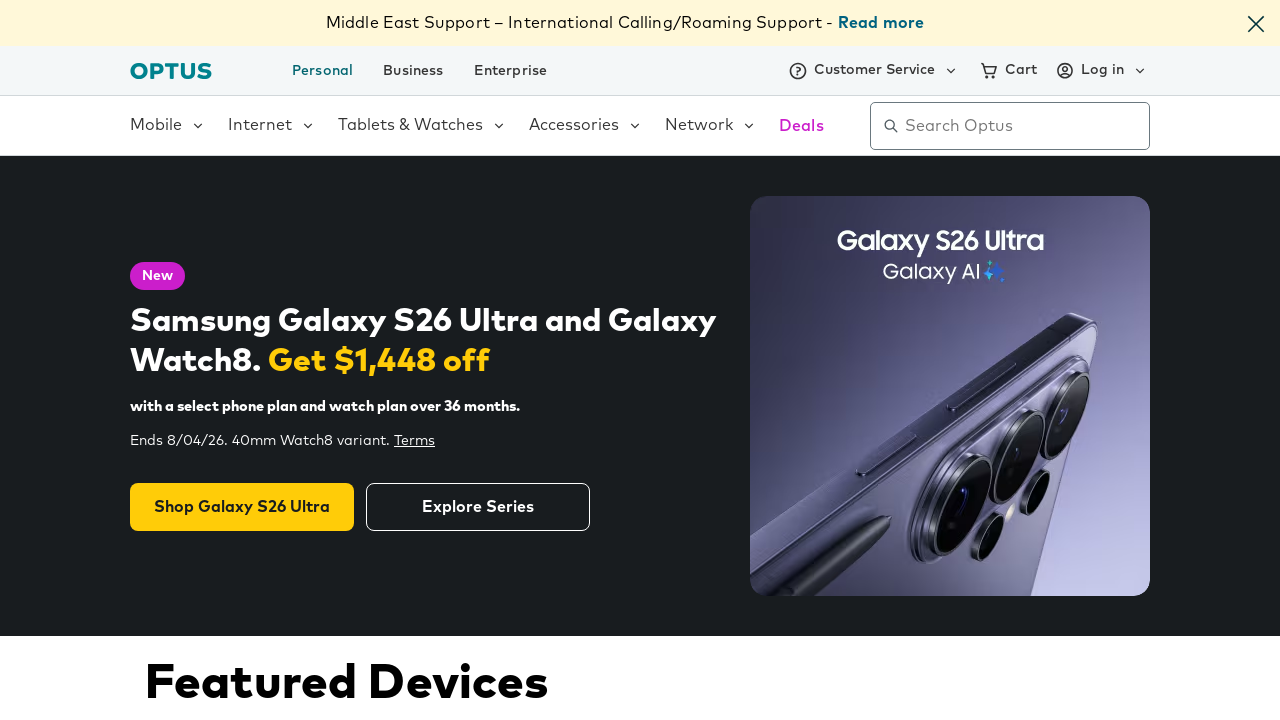

Waited for all links to be present on the page
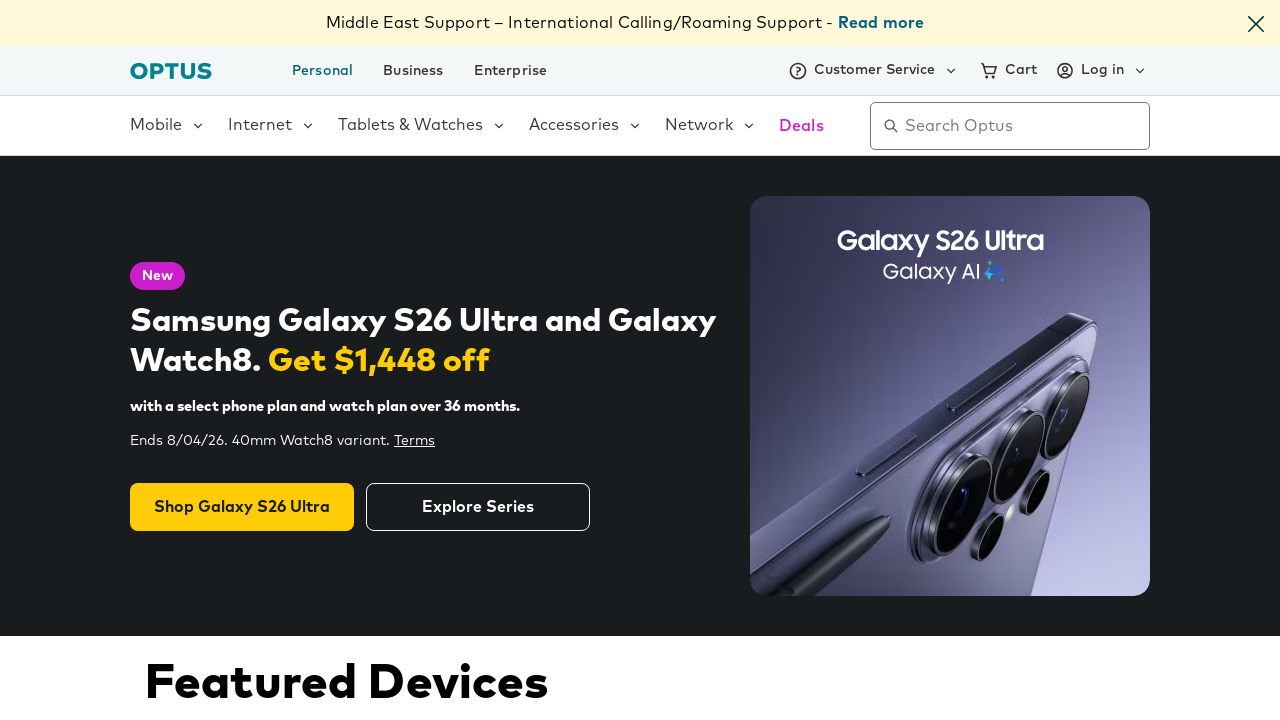

Located and waited for footer element to be visible
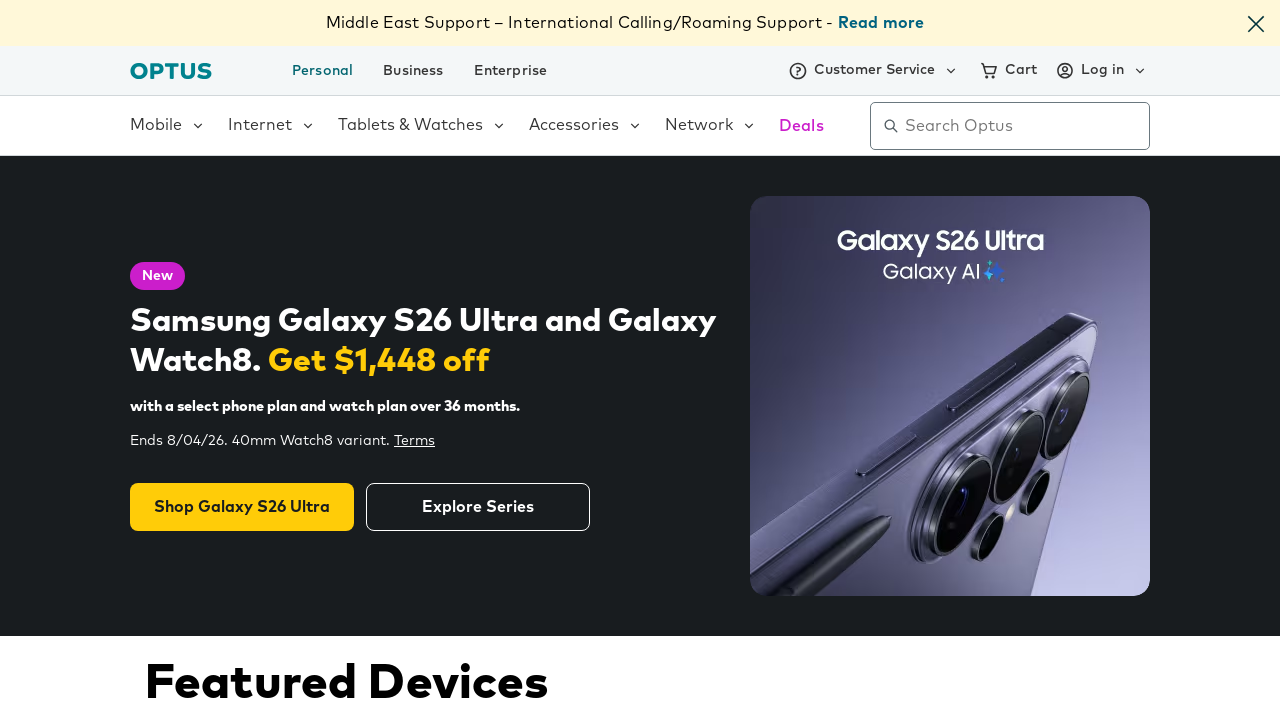

Retrieved all anchor links from footer element
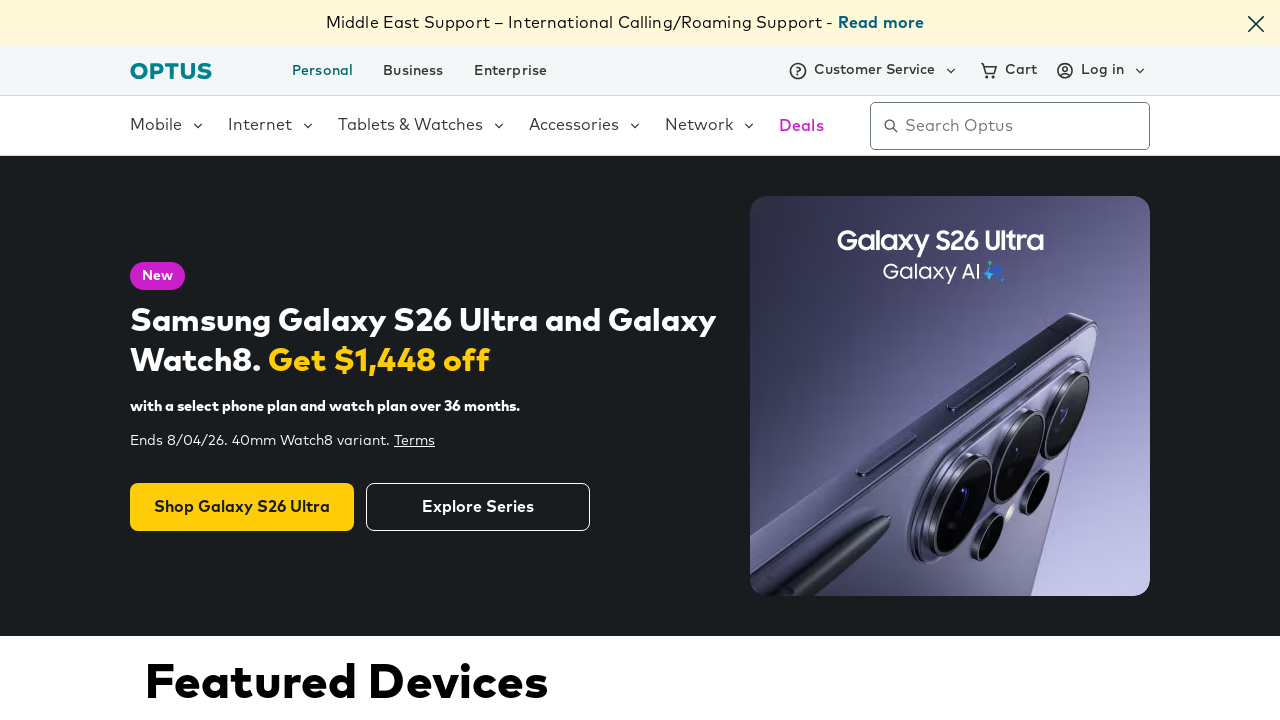

Opened footer link 1 in new tab using Shift+Enter on #global_footer >> a >> nth=0
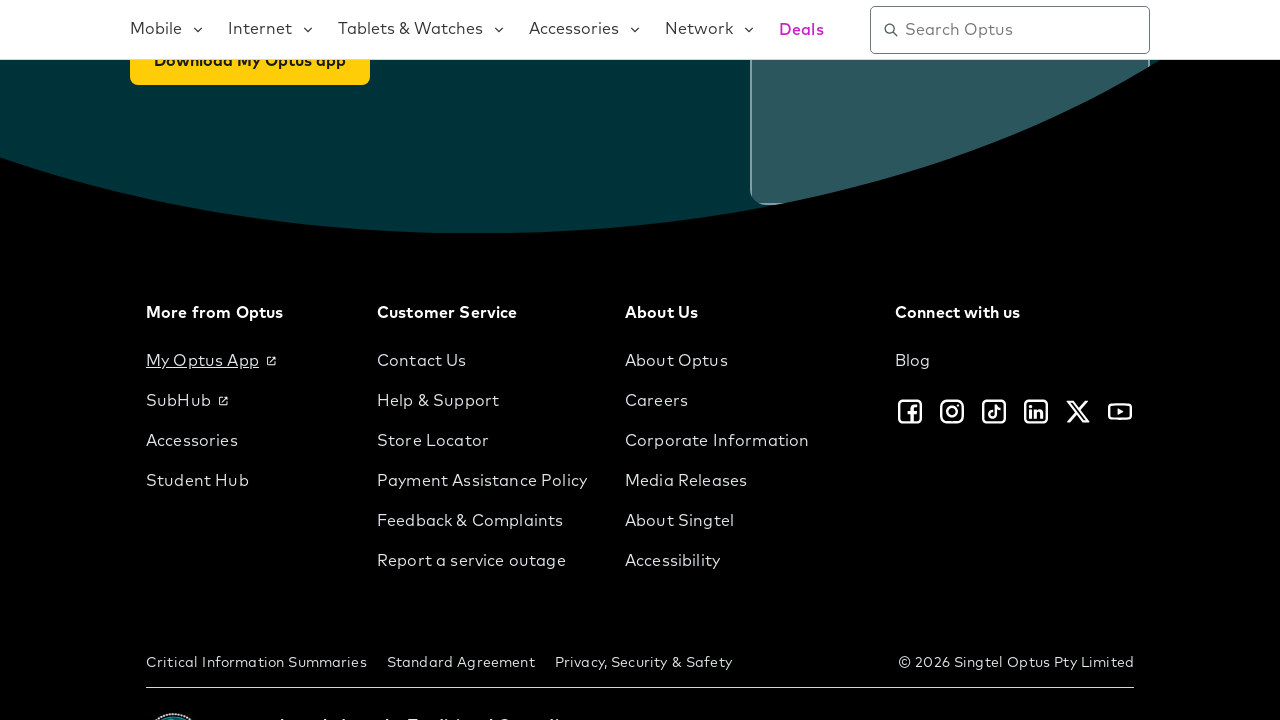

Waited 500ms for new tab 1 to open
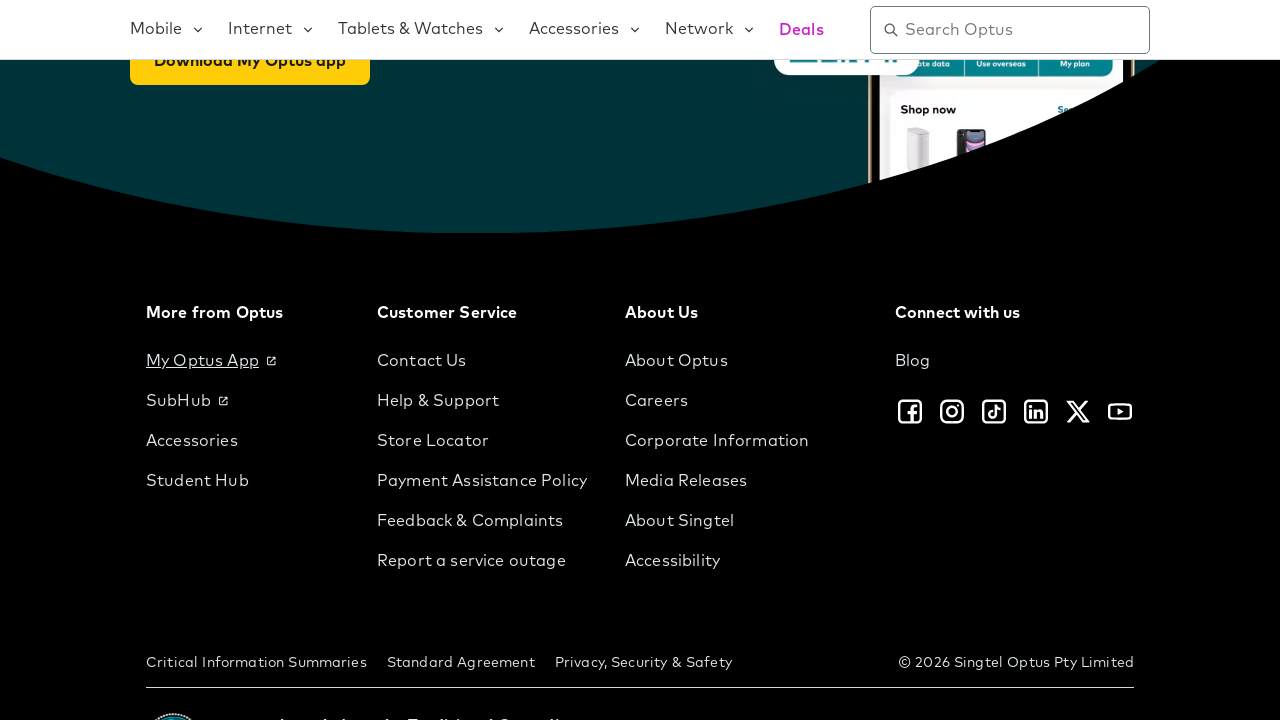

Opened footer link 2 in new tab using Shift+Enter on #global_footer >> a >> nth=1
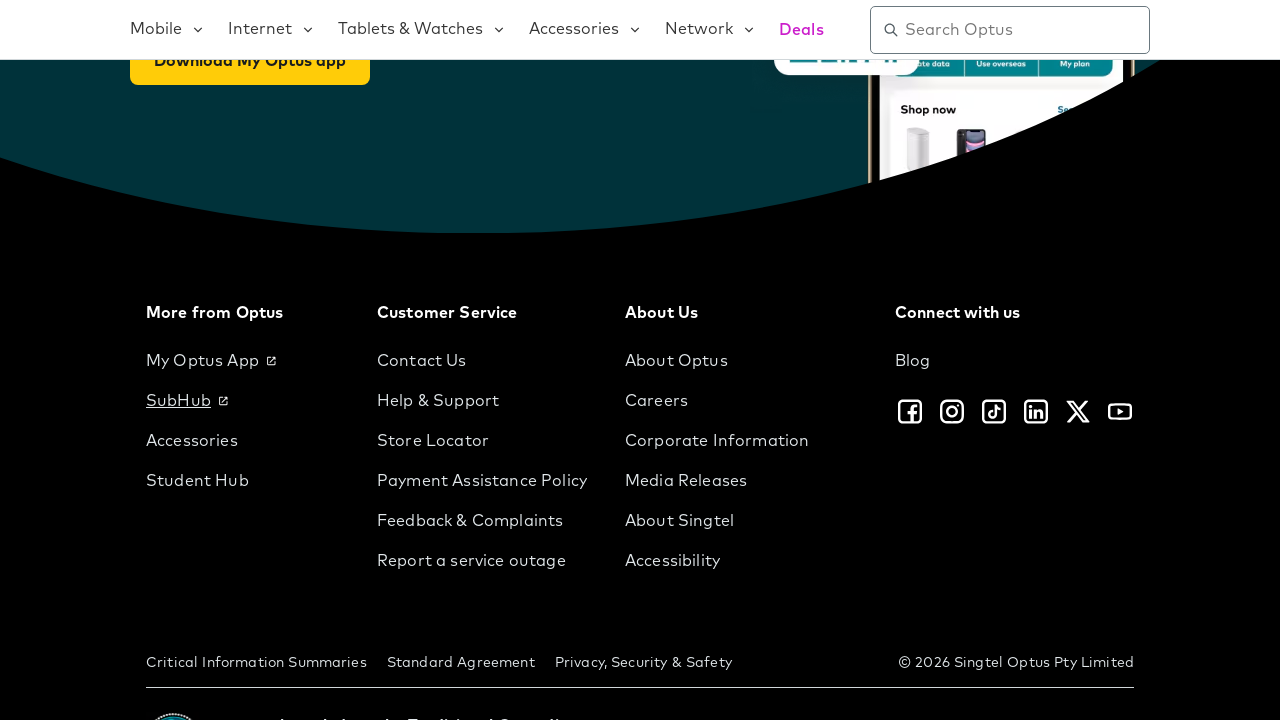

Waited 500ms for new tab 2 to open
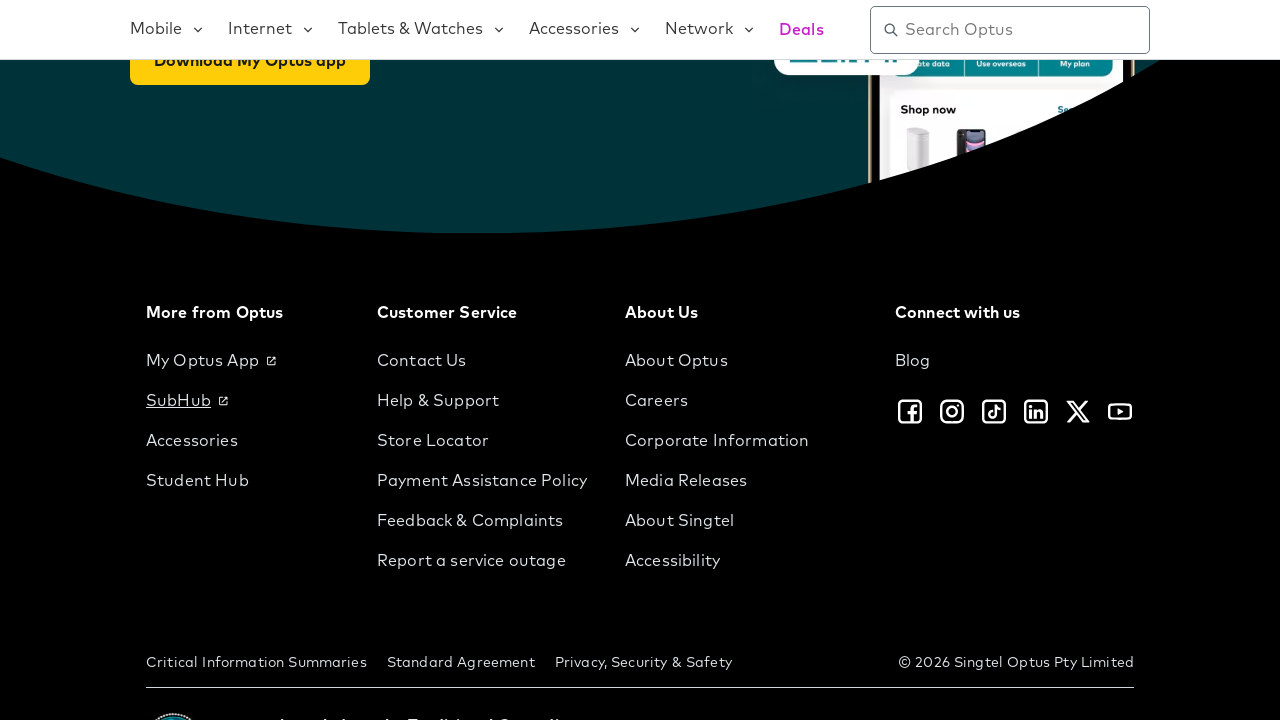

Opened footer link 3 in new tab using Shift+Enter on #global_footer >> a >> nth=2
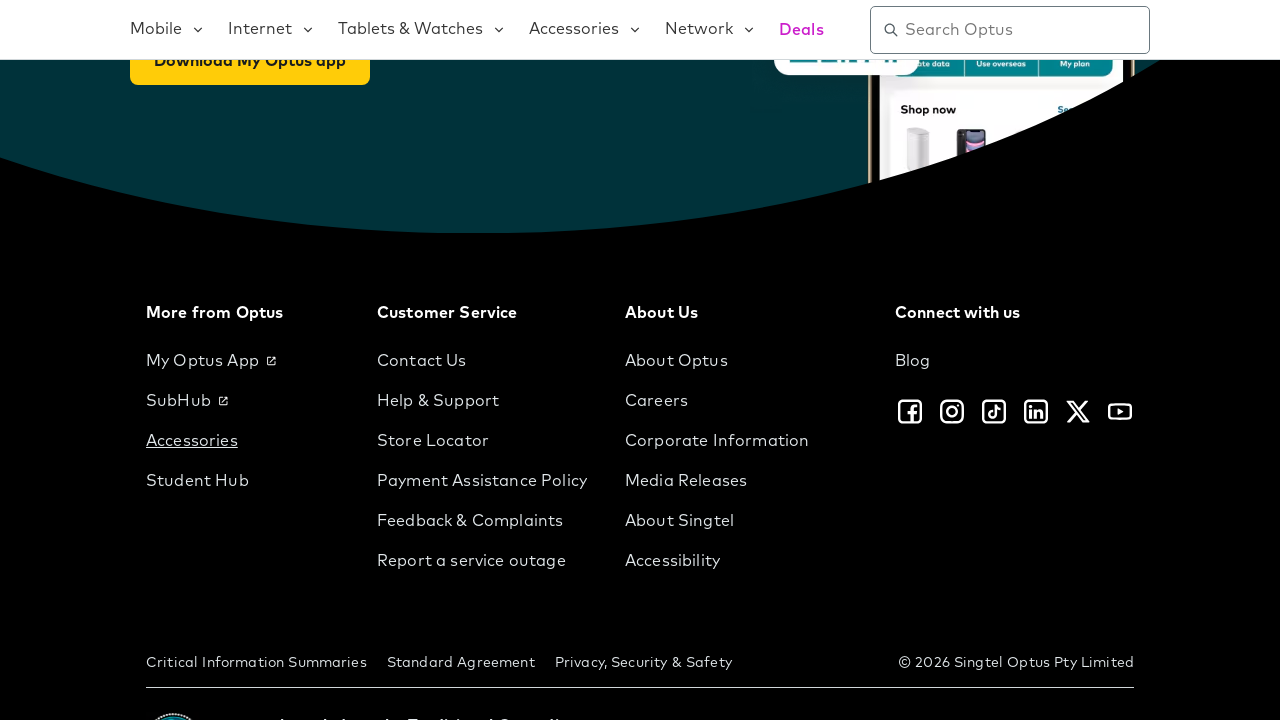

Waited 500ms for new tab 3 to open
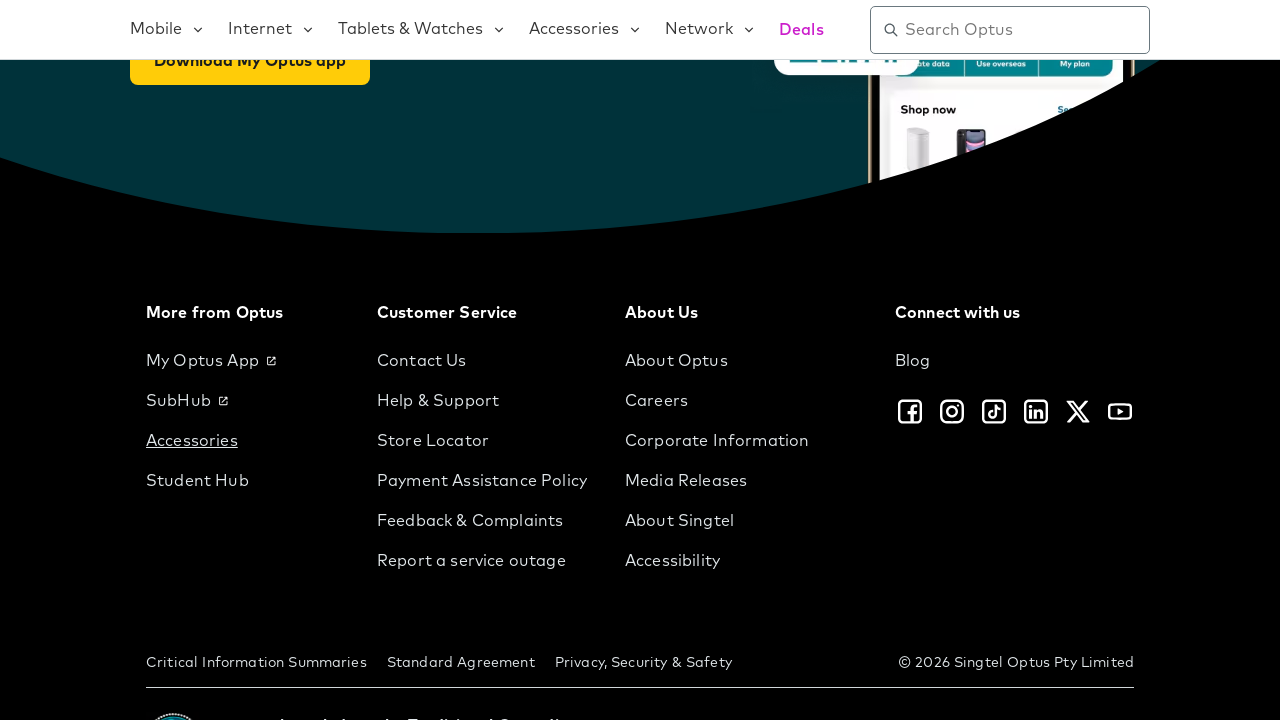

Opened footer link 4 in new tab using Shift+Enter on #global_footer >> a >> nth=3
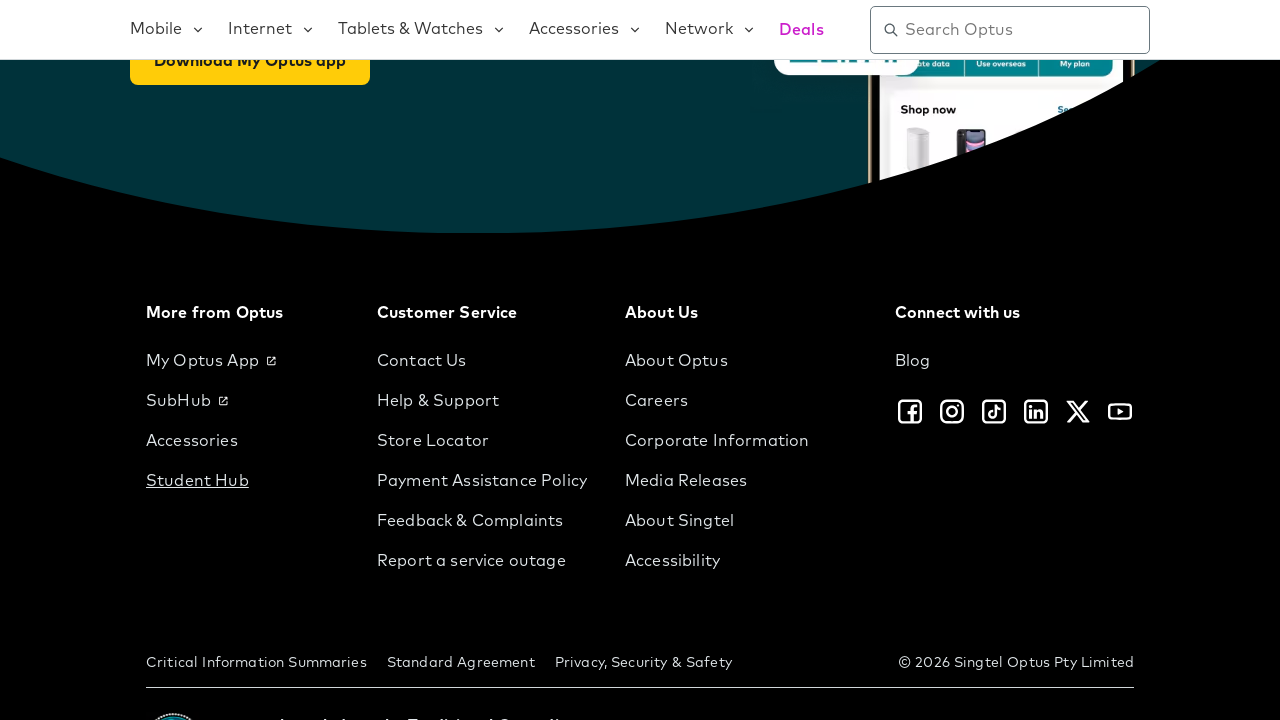

Waited 500ms for new tab 4 to open
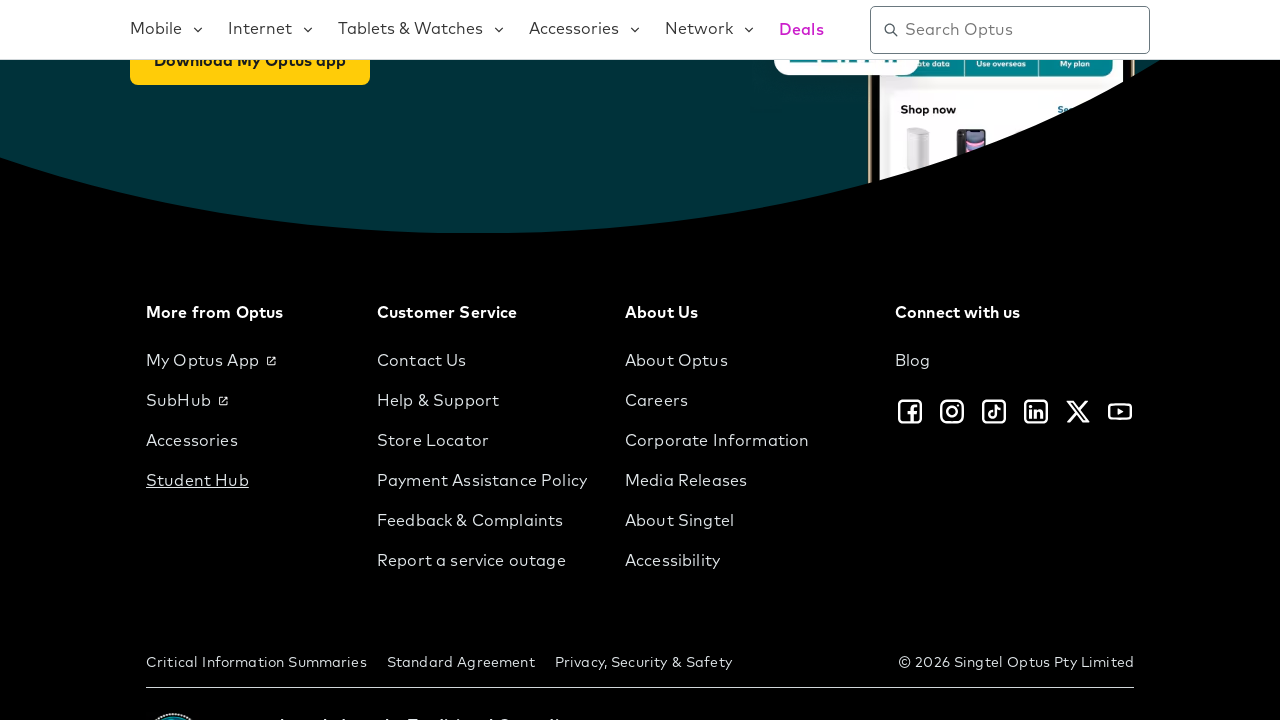

Retrieved all open pages/tabs from context (total: 5)
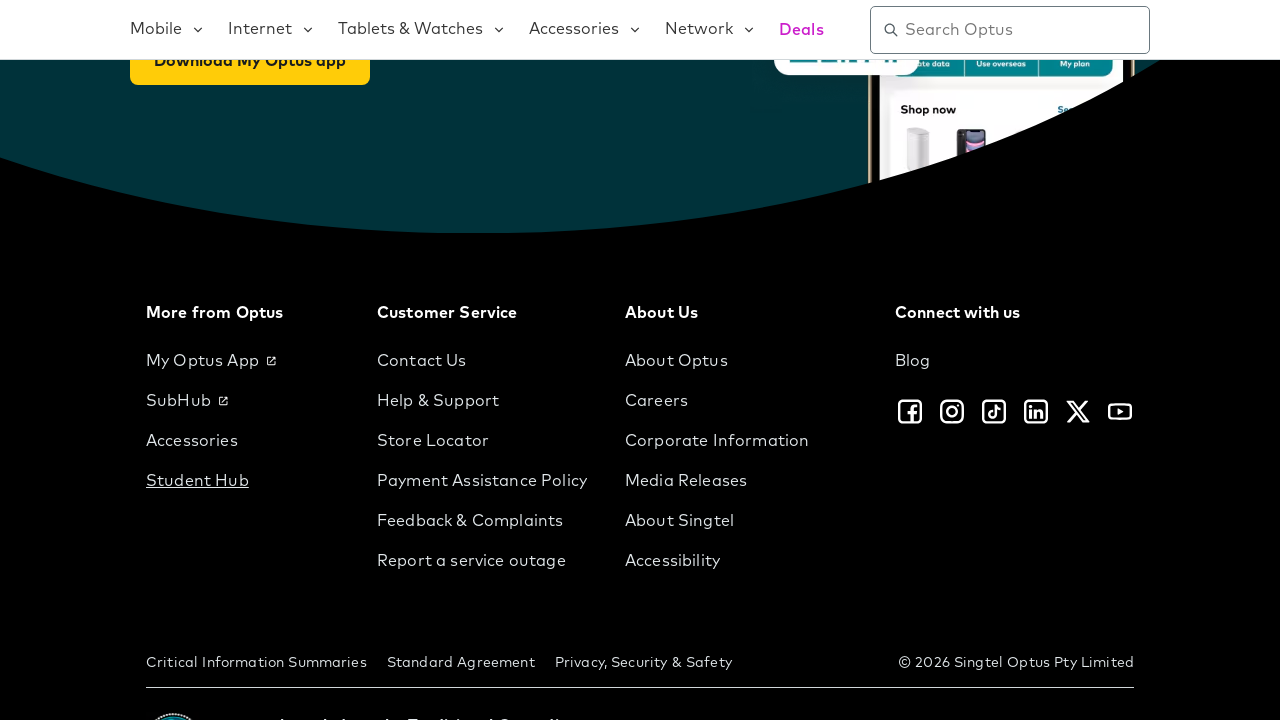

Brought tab 1 to front
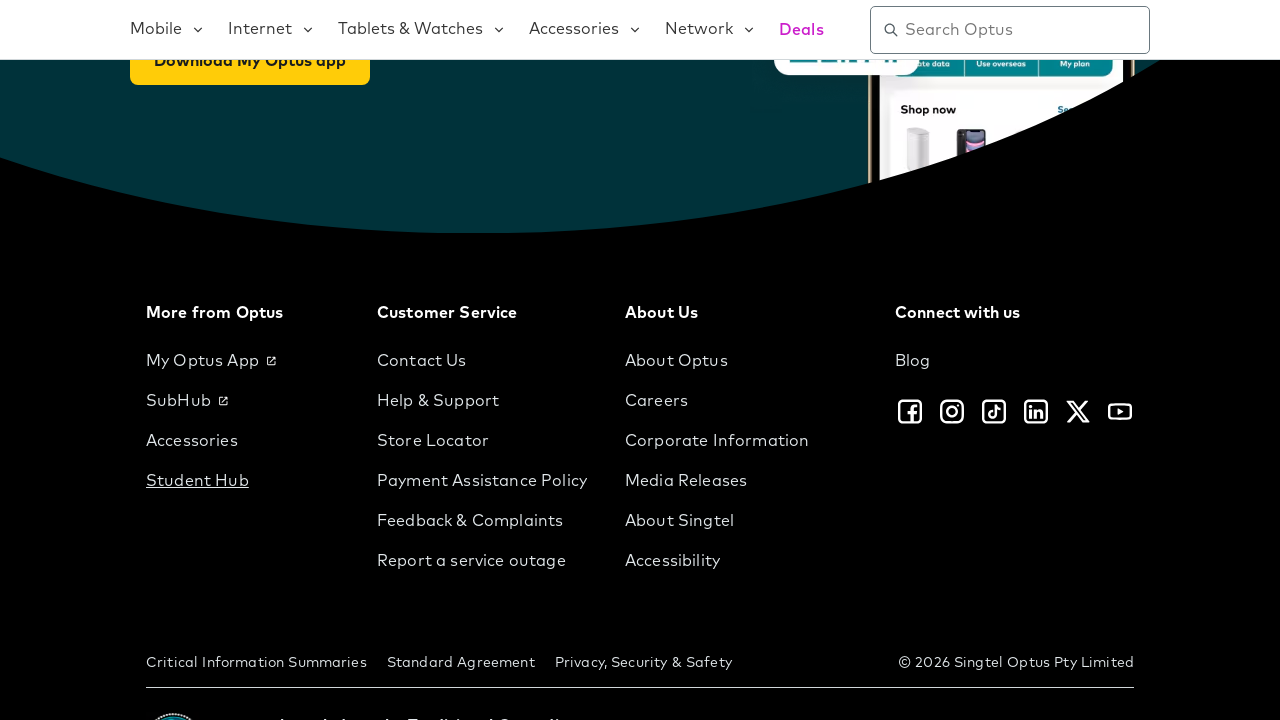

Verified tab 1 loaded completely (domcontentloaded state)
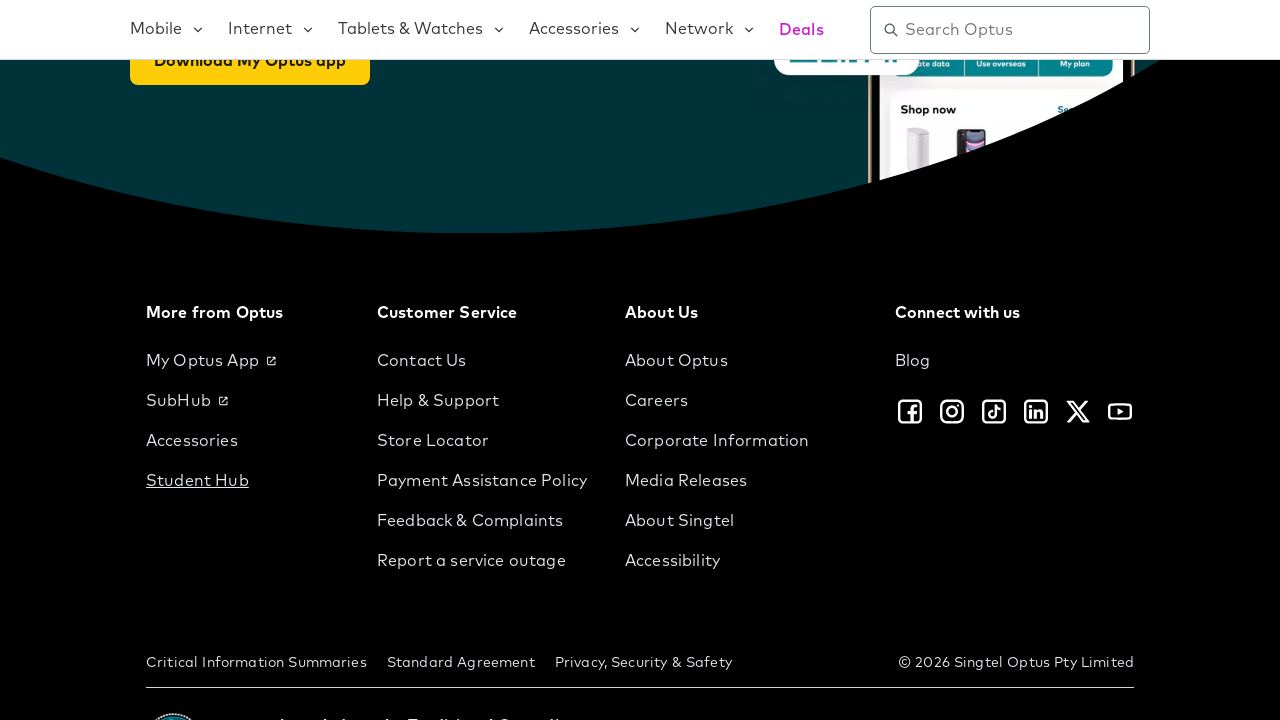

Brought tab 2 to front
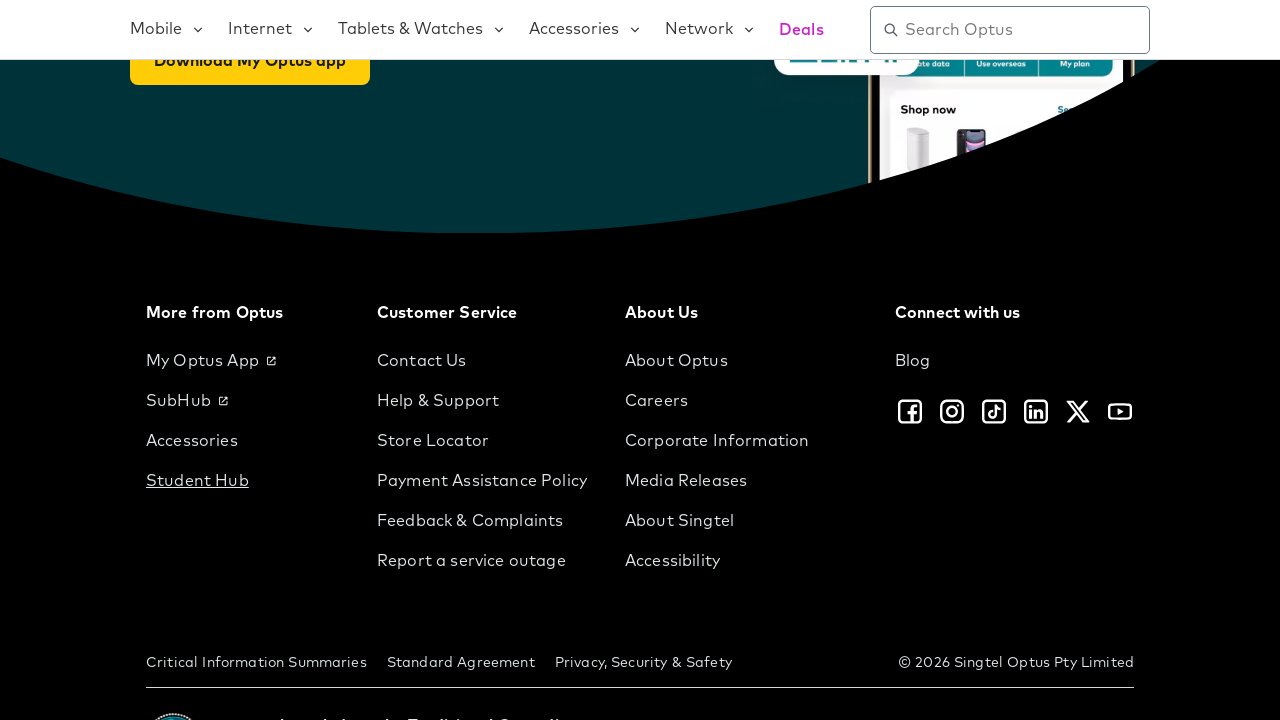

Verified tab 2 loaded completely (domcontentloaded state)
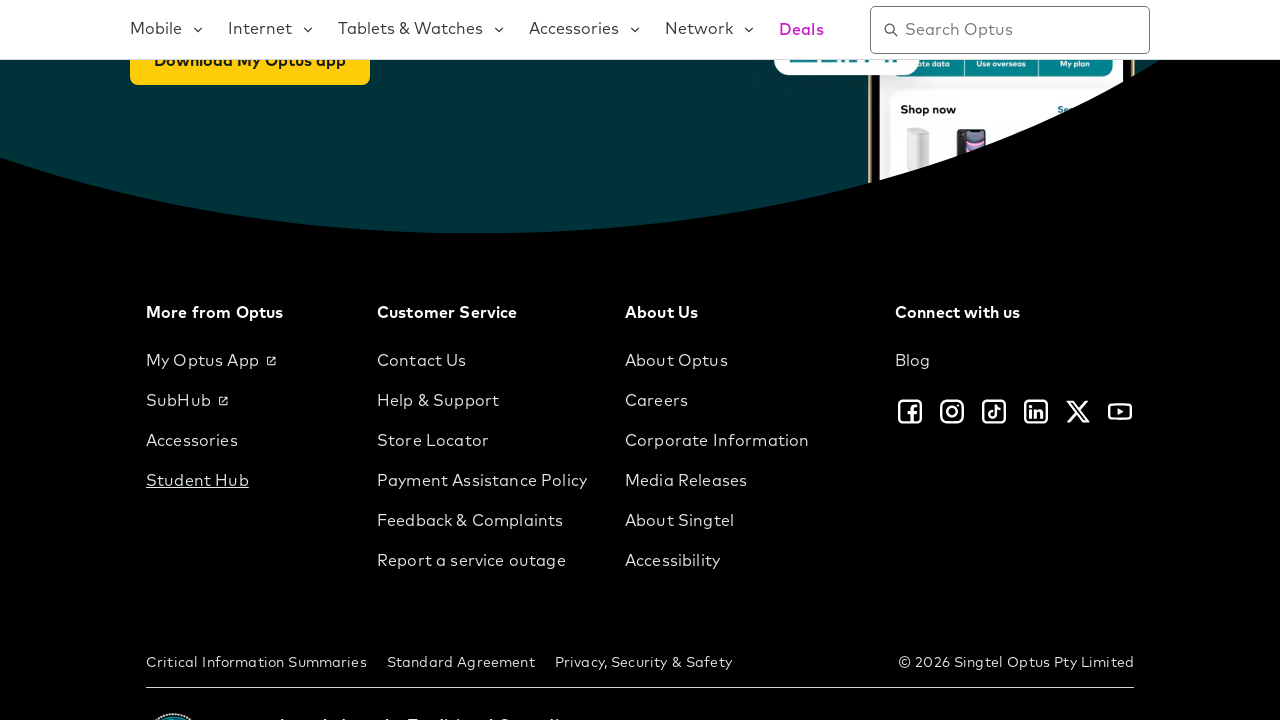

Brought tab 3 to front
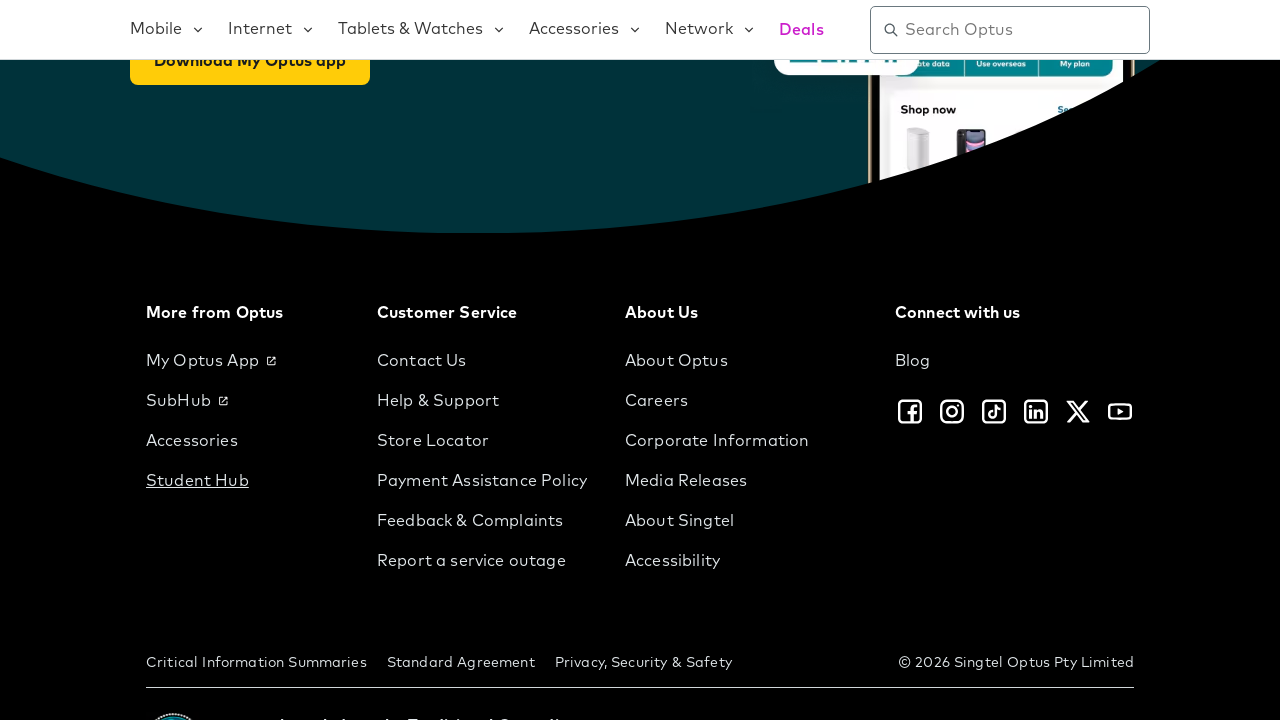

Verified tab 3 loaded completely (domcontentloaded state)
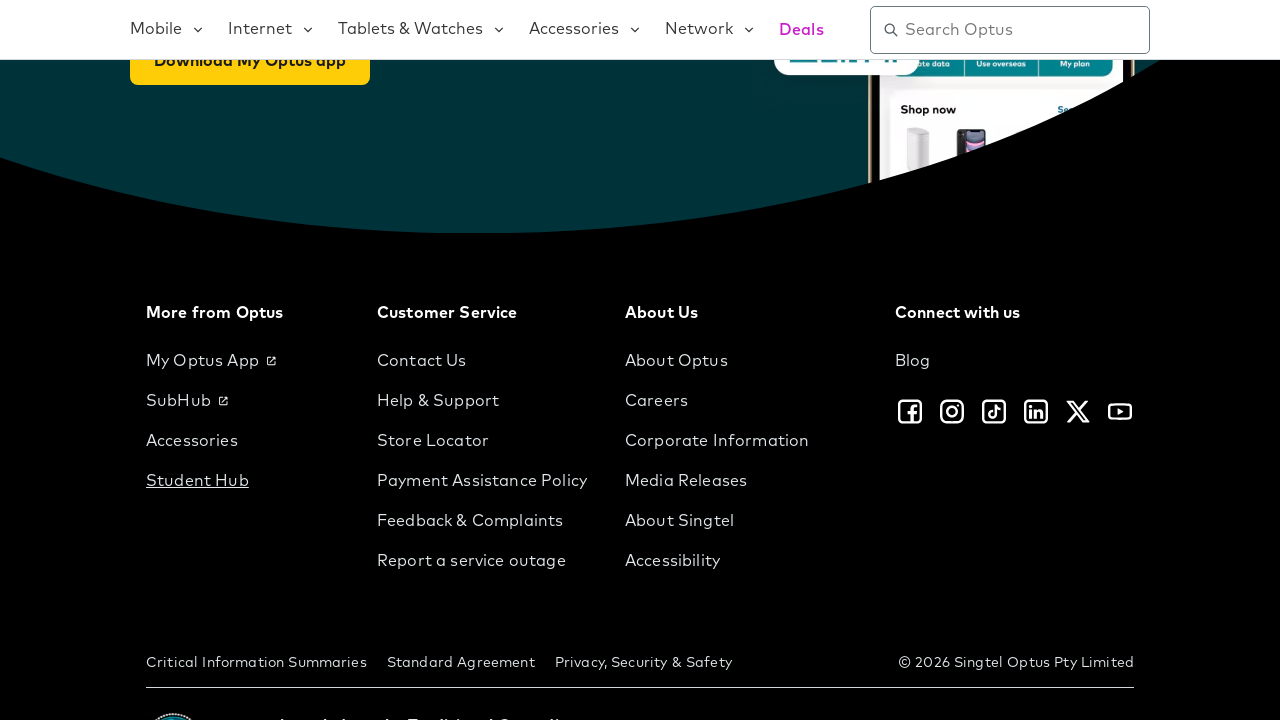

Brought tab 4 to front
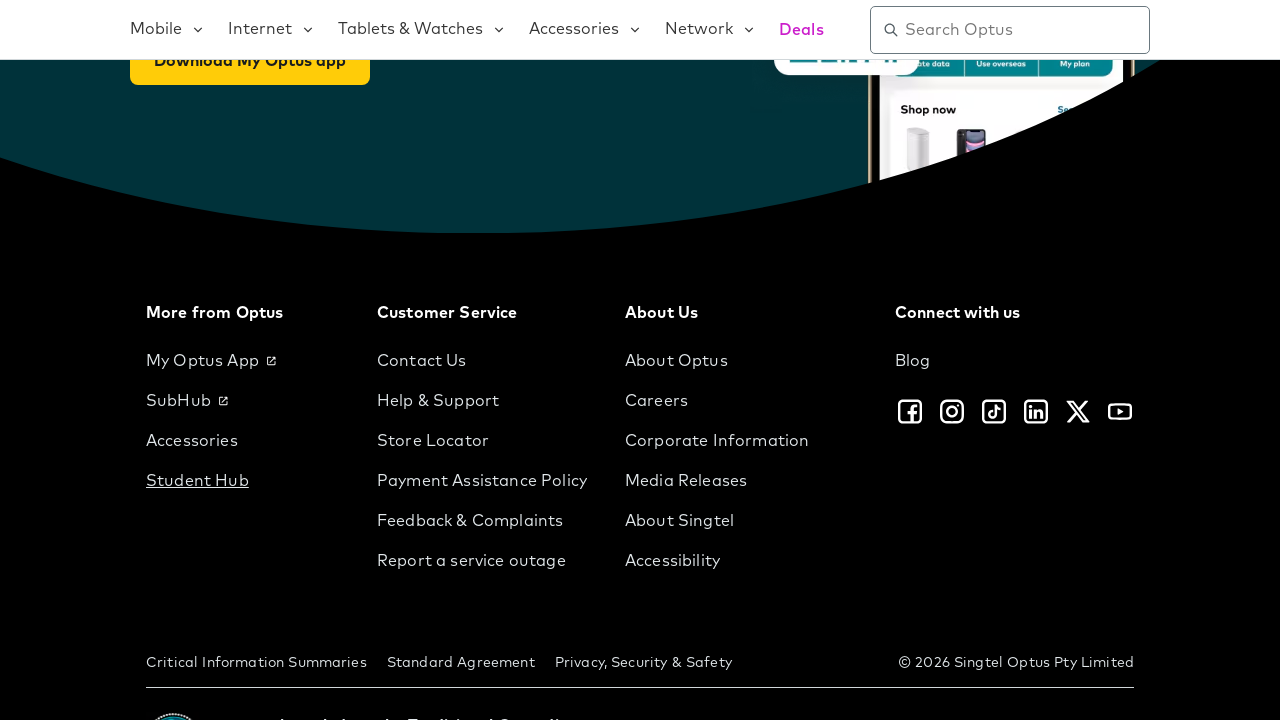

Verified tab 4 loaded completely (domcontentloaded state)
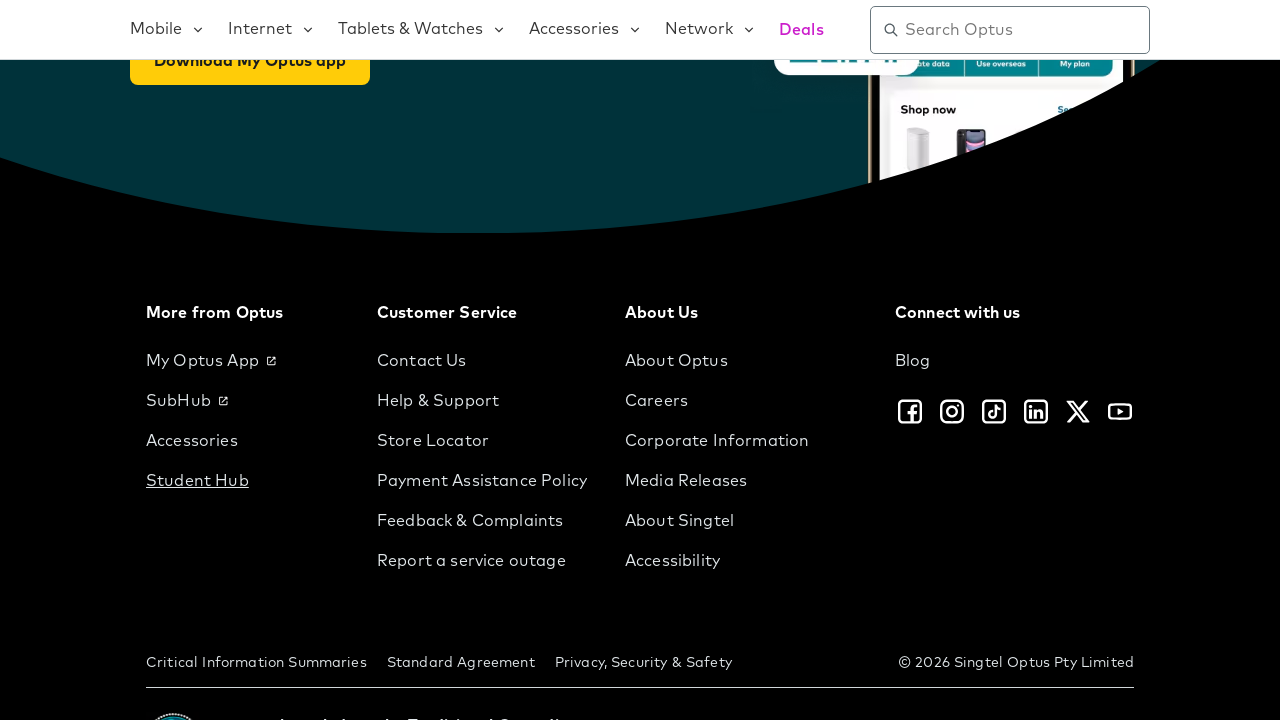

Brought tab 5 to front
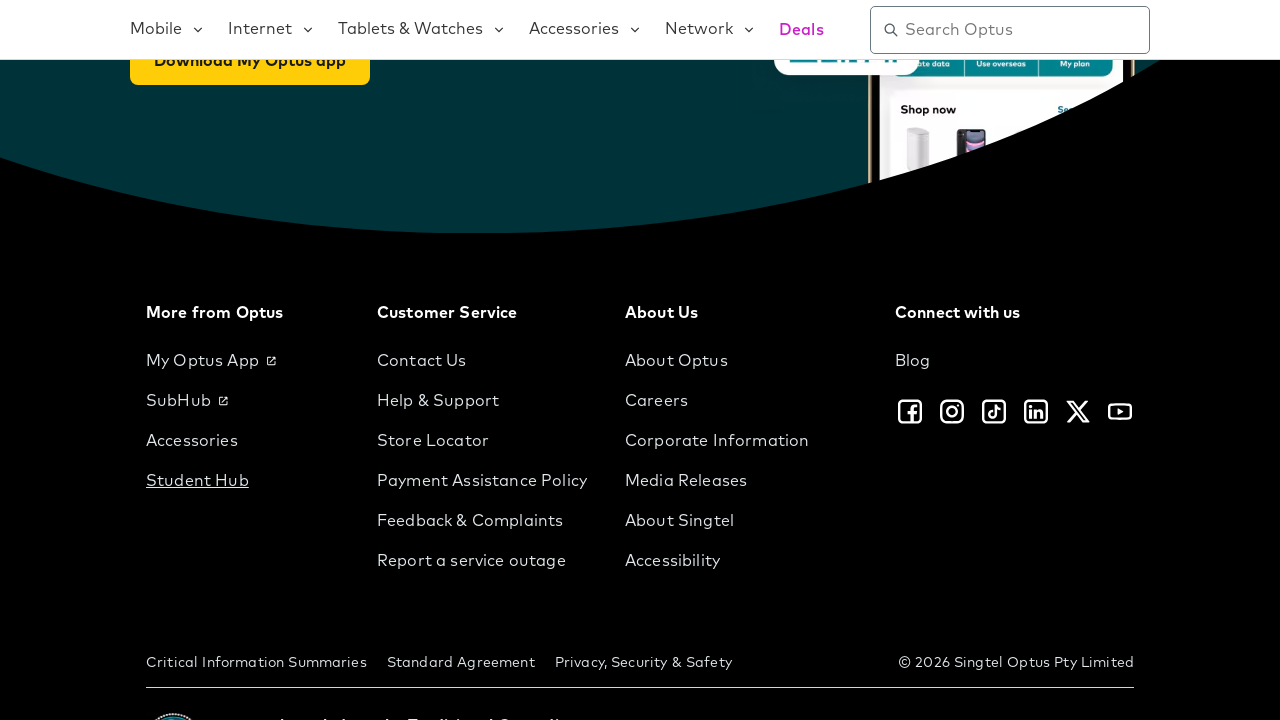

Verified tab 5 loaded completely (domcontentloaded state)
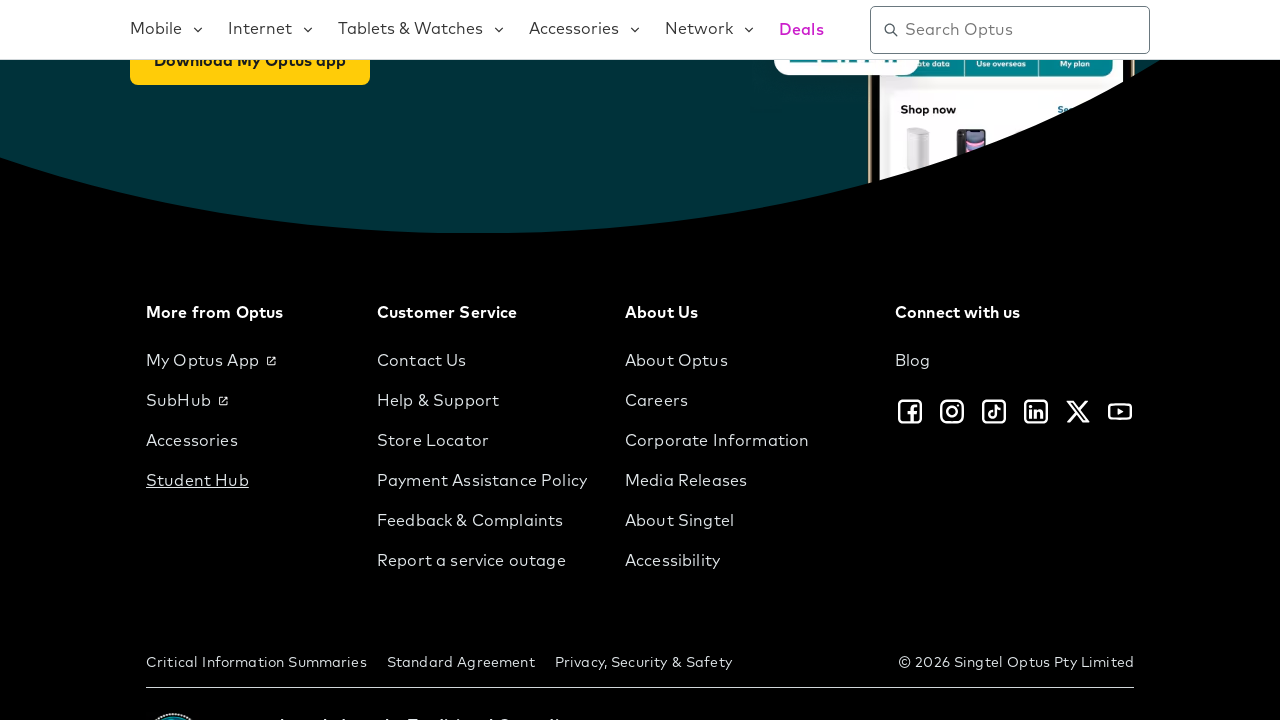

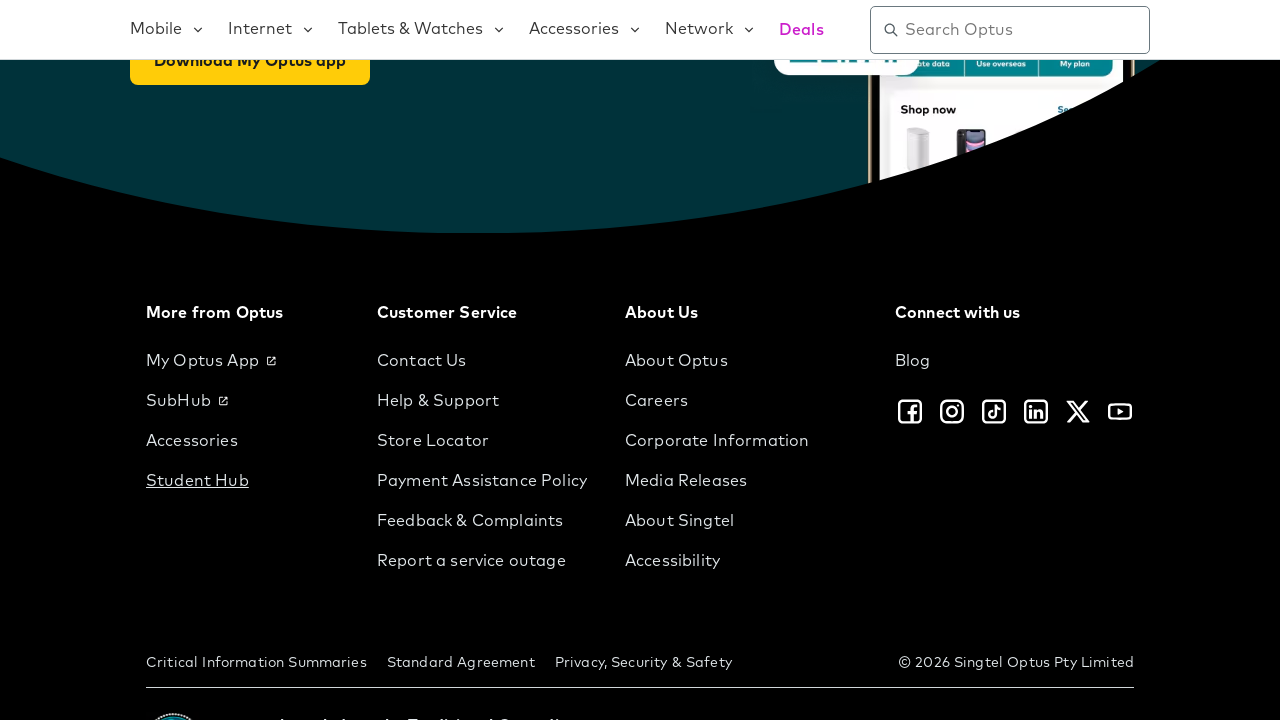